Tests that entered text is trimmed when saving an edited todo item.

Starting URL: https://demo.playwright.dev/todomvc

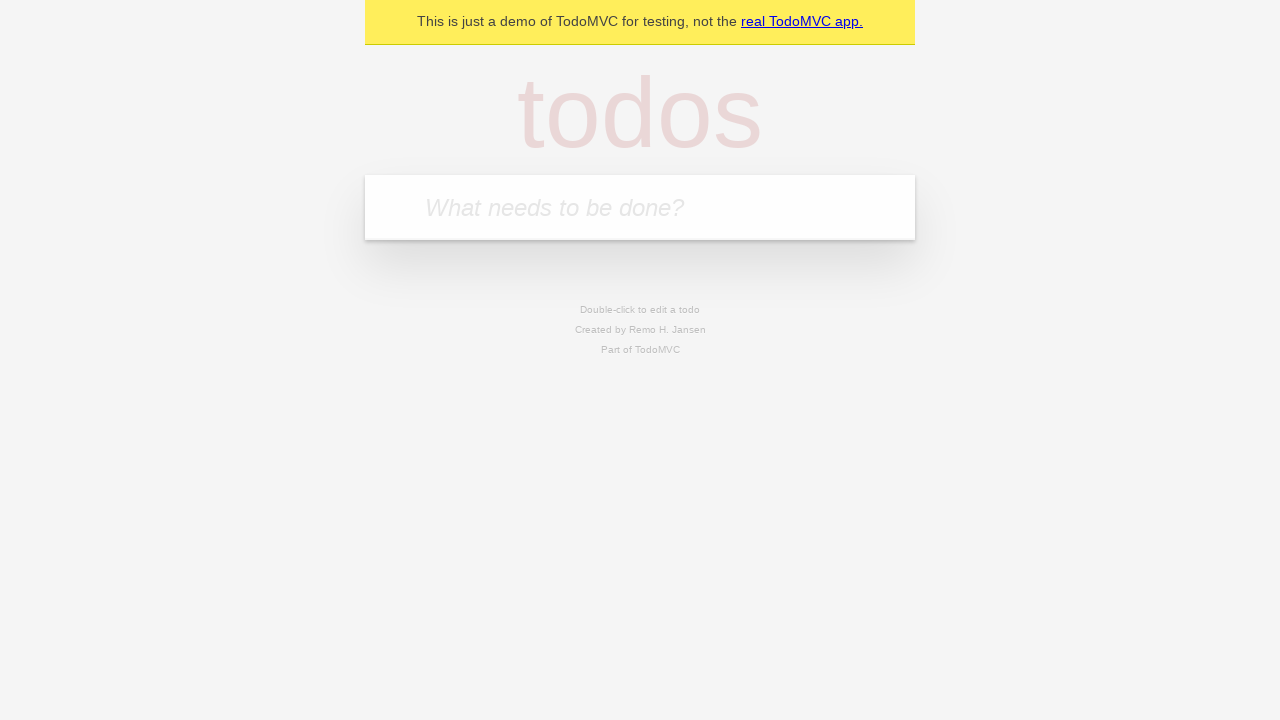

Filled todo input with 'buy some cheese' on internal:attr=[placeholder="What needs to be done?"i]
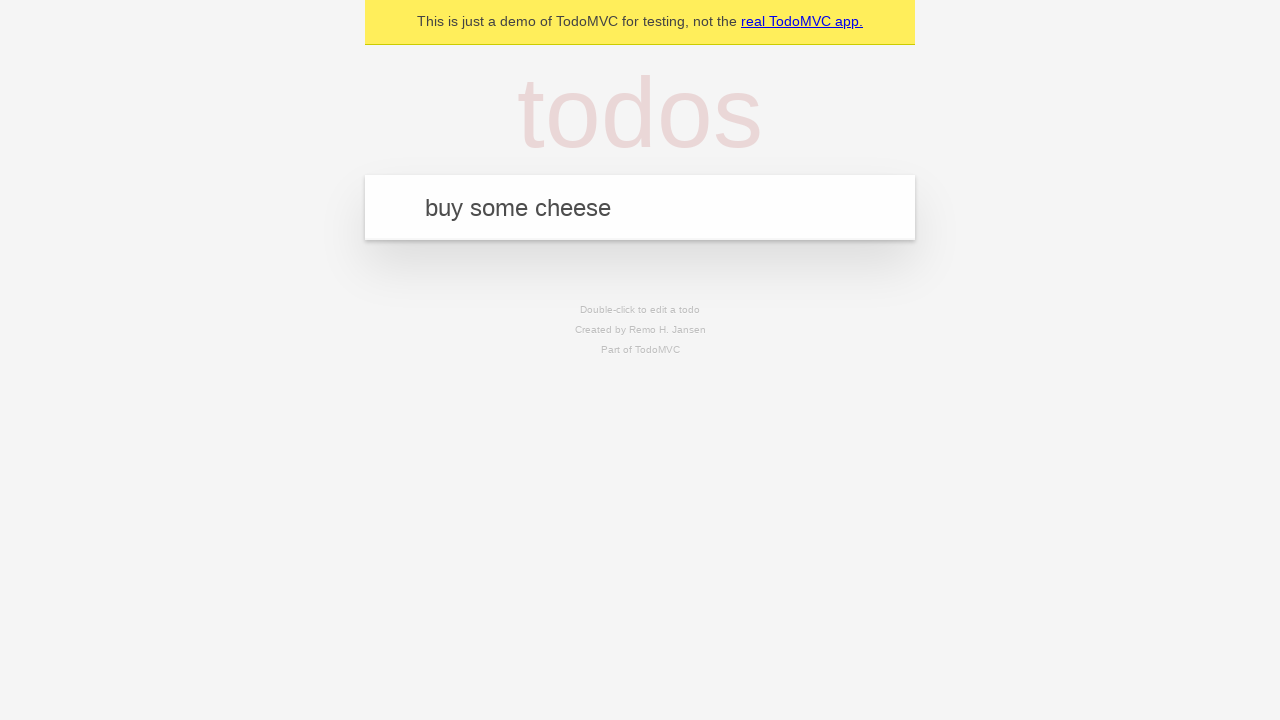

Pressed Enter to create first todo on internal:attr=[placeholder="What needs to be done?"i]
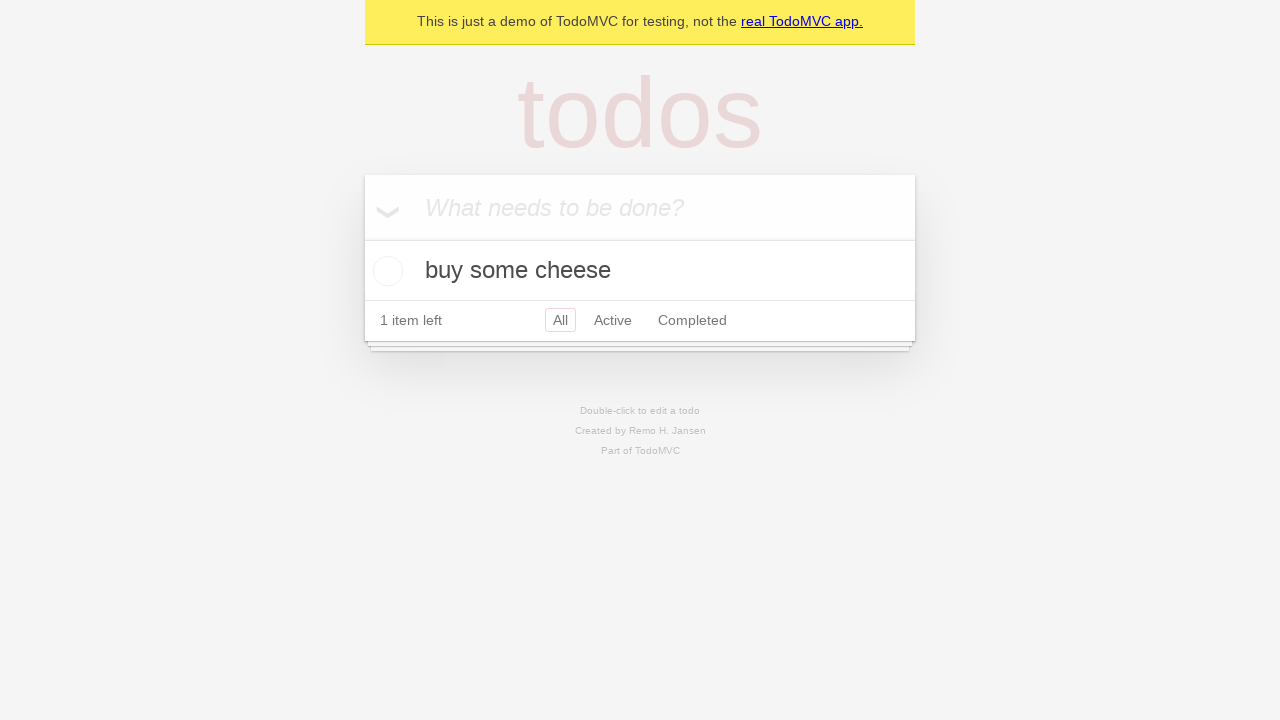

Filled todo input with 'feed the cat' on internal:attr=[placeholder="What needs to be done?"i]
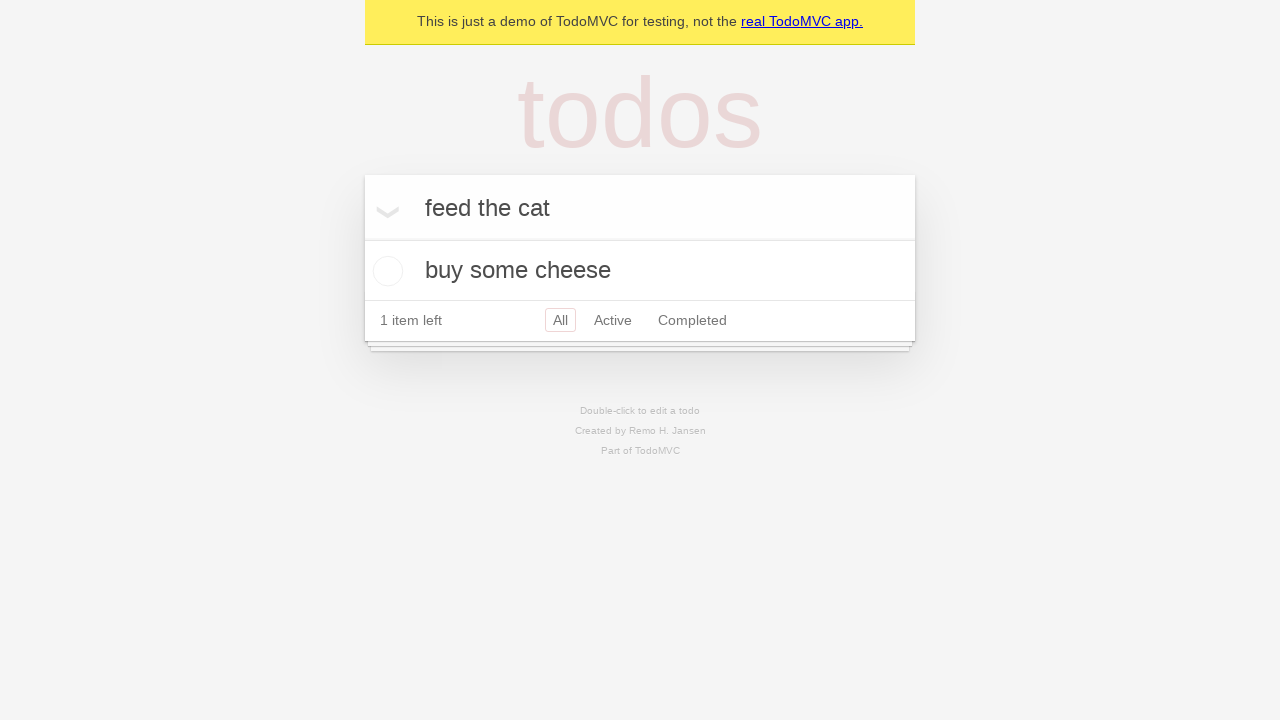

Pressed Enter to create second todo on internal:attr=[placeholder="What needs to be done?"i]
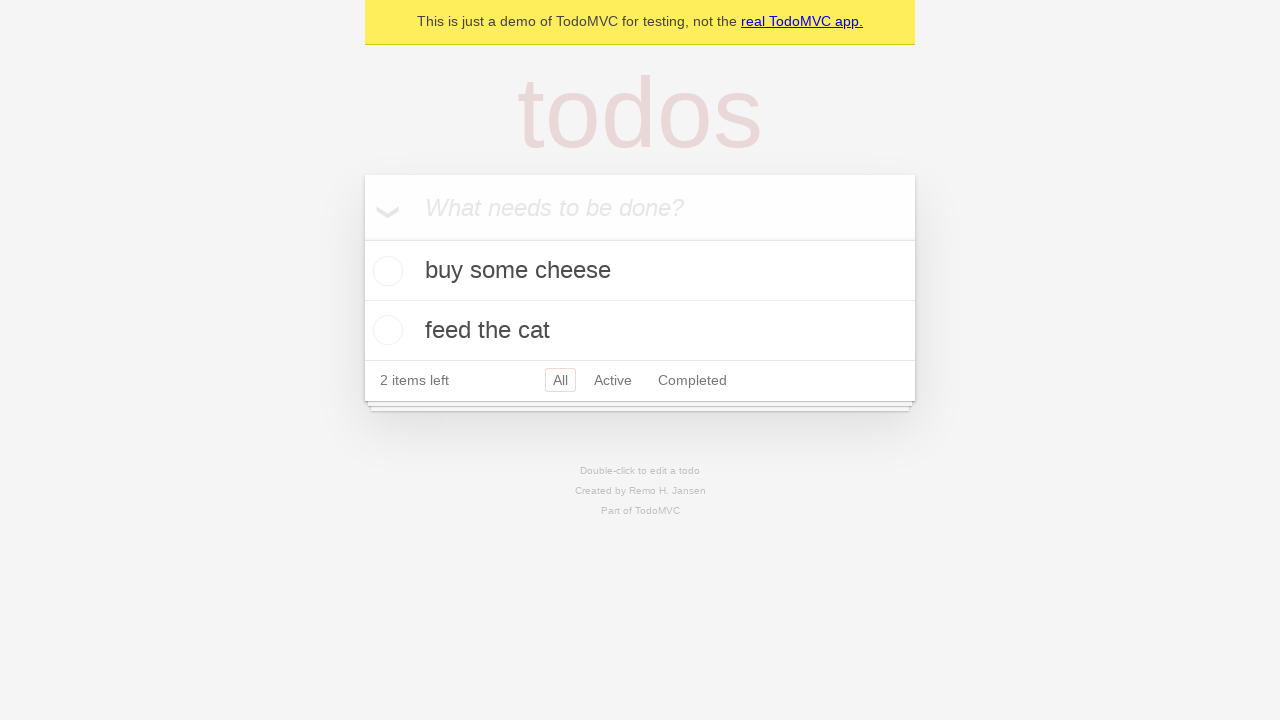

Filled todo input with 'book a doctors appointment' on internal:attr=[placeholder="What needs to be done?"i]
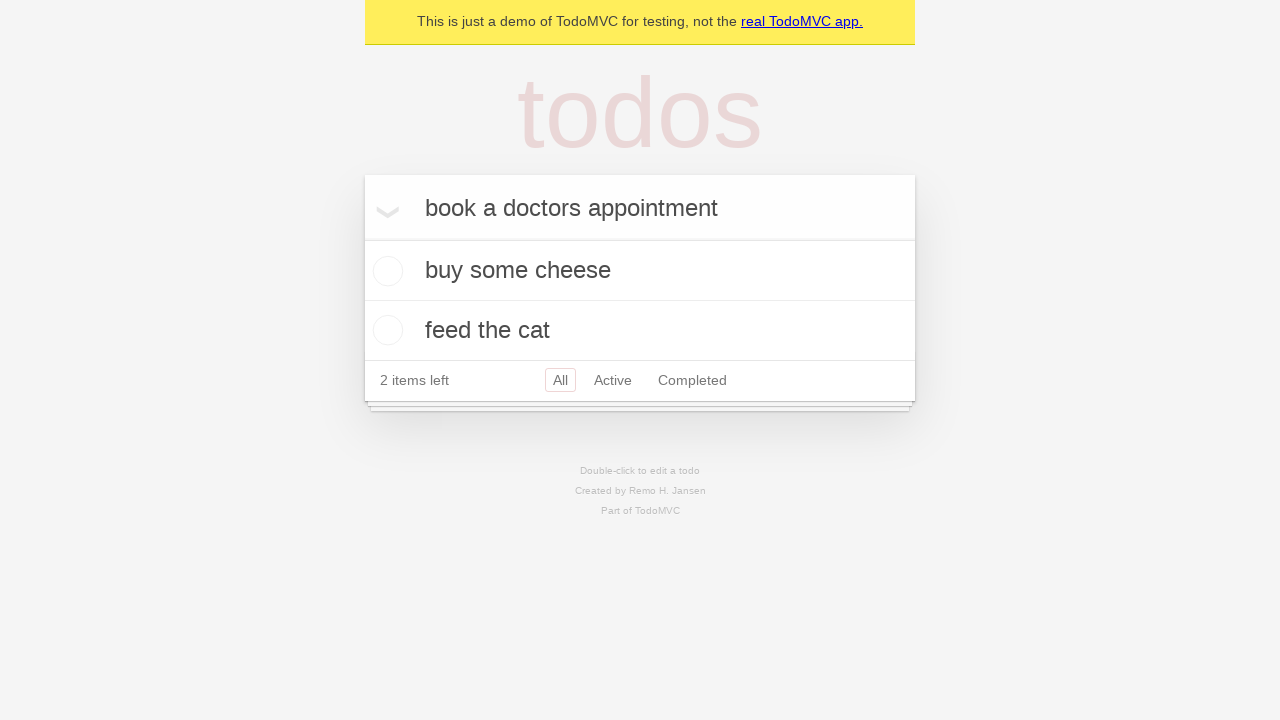

Pressed Enter to create third todo on internal:attr=[placeholder="What needs to be done?"i]
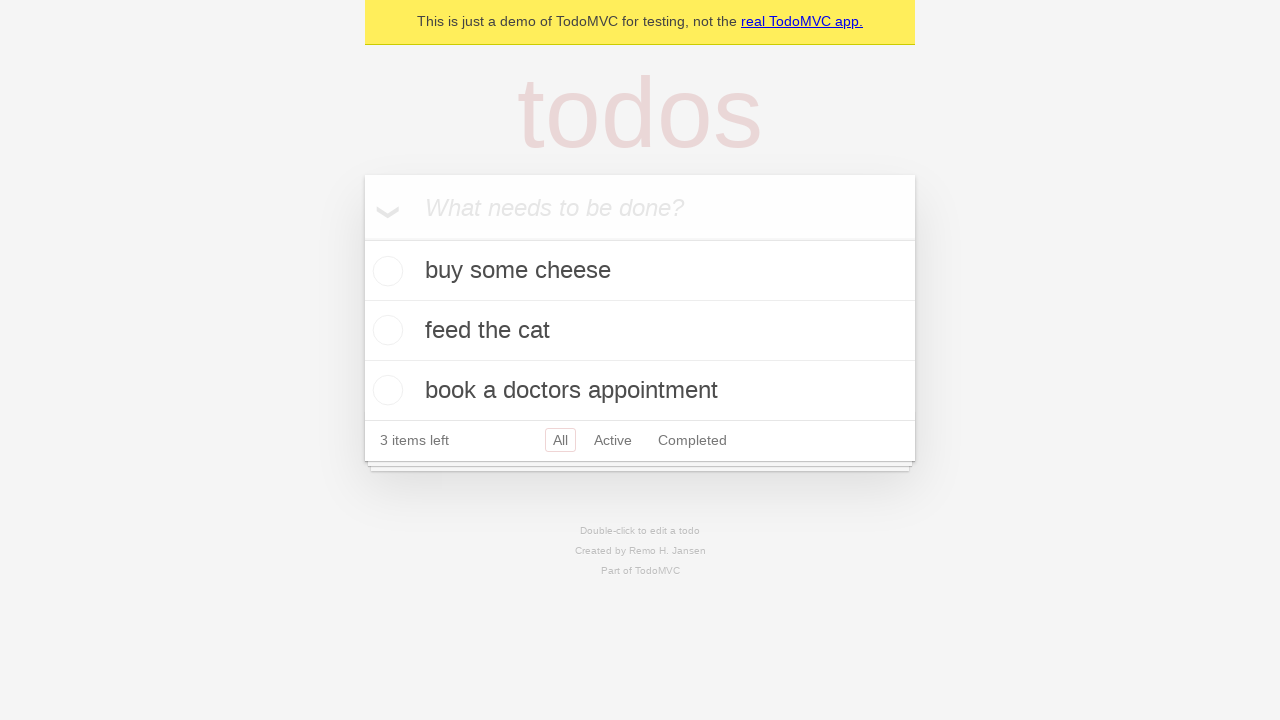

Double-clicked second todo item to enter edit mode at (640, 331) on internal:testid=[data-testid="todo-item"s] >> nth=1
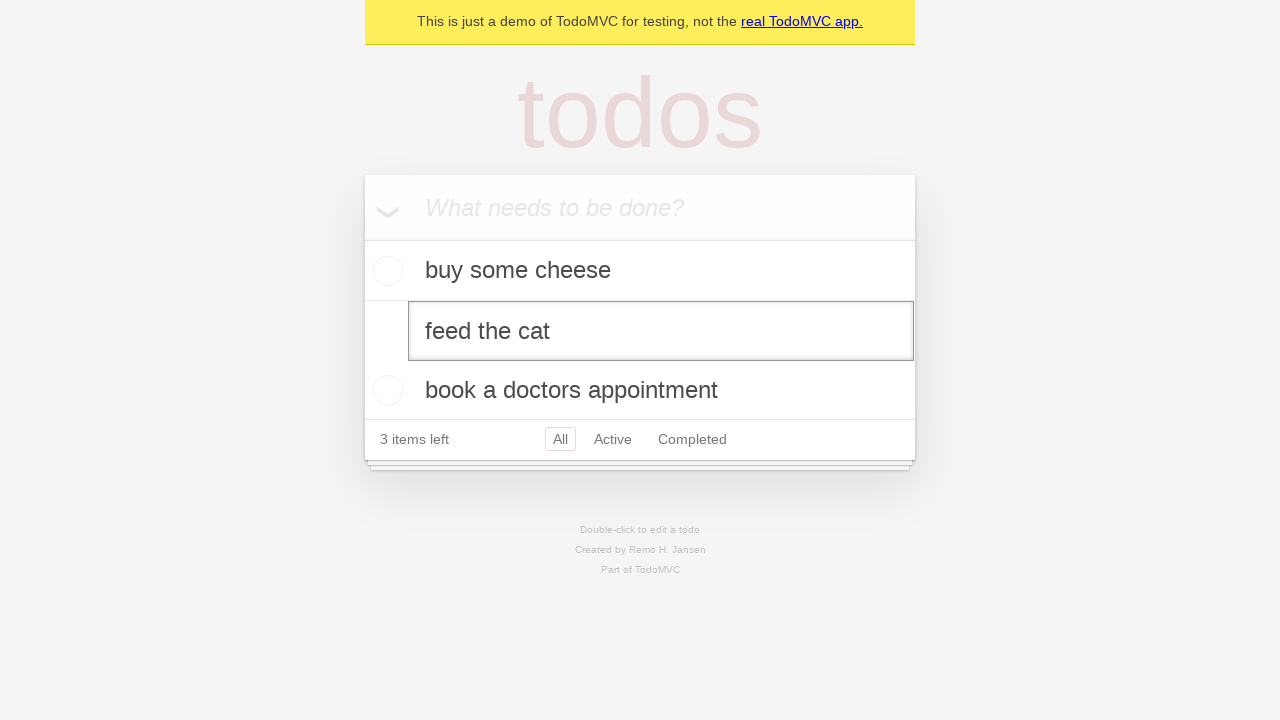

Filled edit field with text containing leading and trailing spaces on internal:testid=[data-testid="todo-item"s] >> nth=1 >> internal:role=textbox[nam
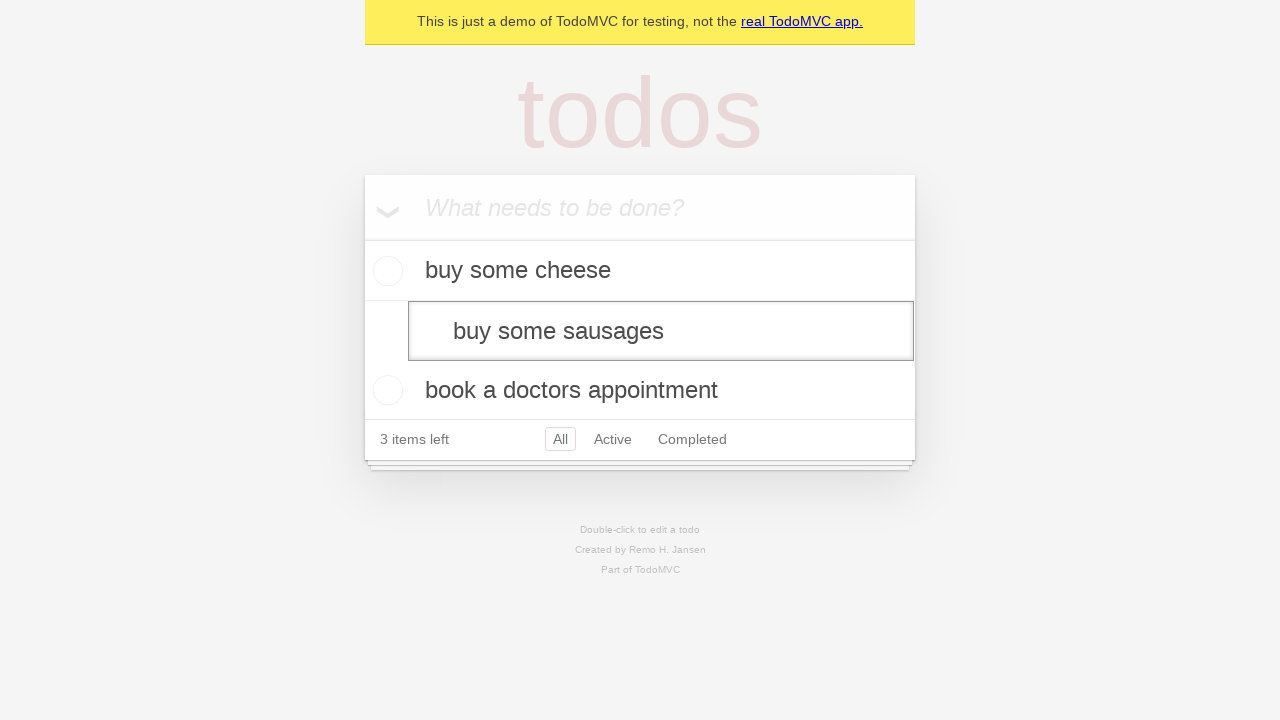

Pressed Enter to save edited todo, verifying text is trimmed on internal:testid=[data-testid="todo-item"s] >> nth=1 >> internal:role=textbox[nam
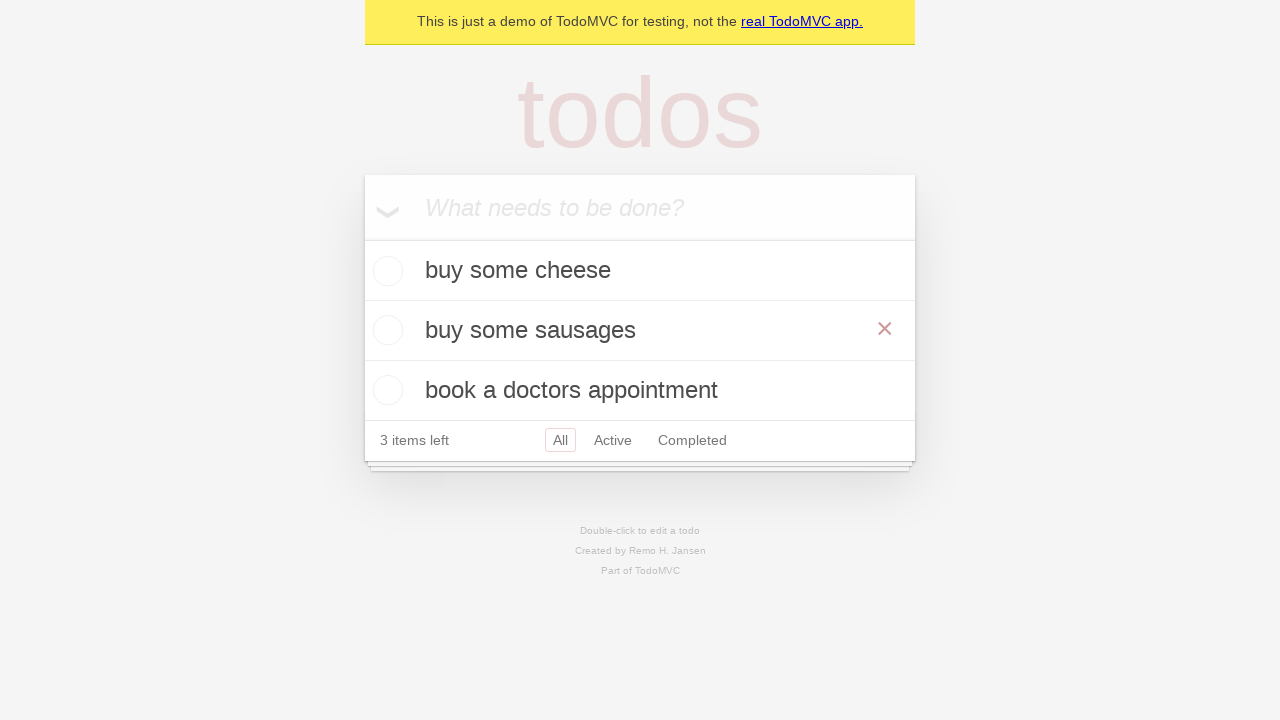

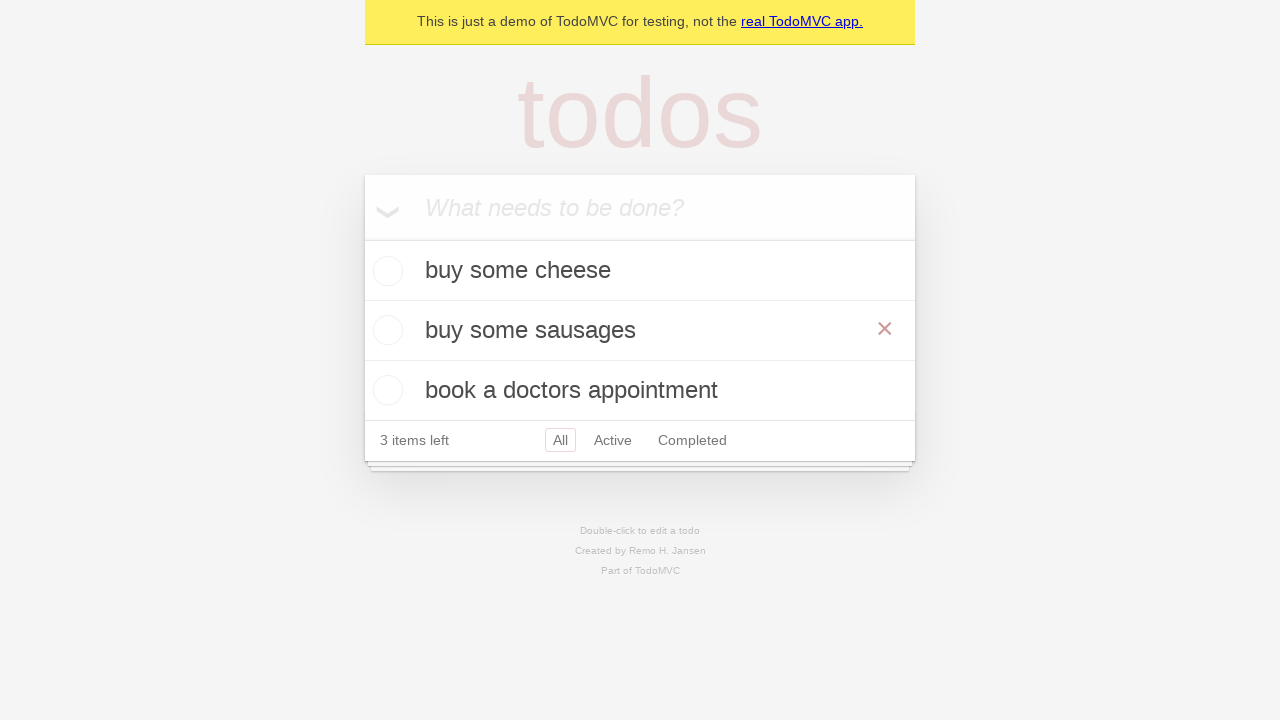